Tests basic browser navigation capabilities by navigating to a website, then to YouTube, using back/forward navigation, and refreshing the page.

Starting URL: http://www.arikanbilgisayar.com/

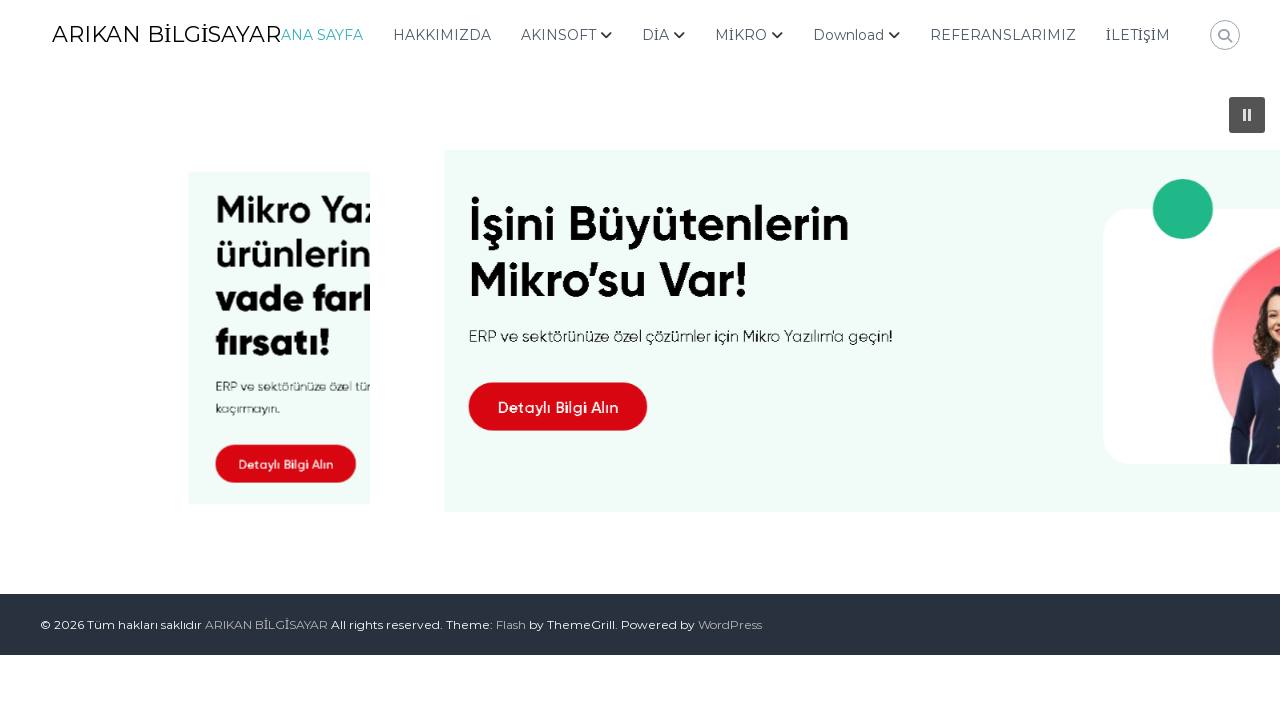

Set viewport size to 1920x1080
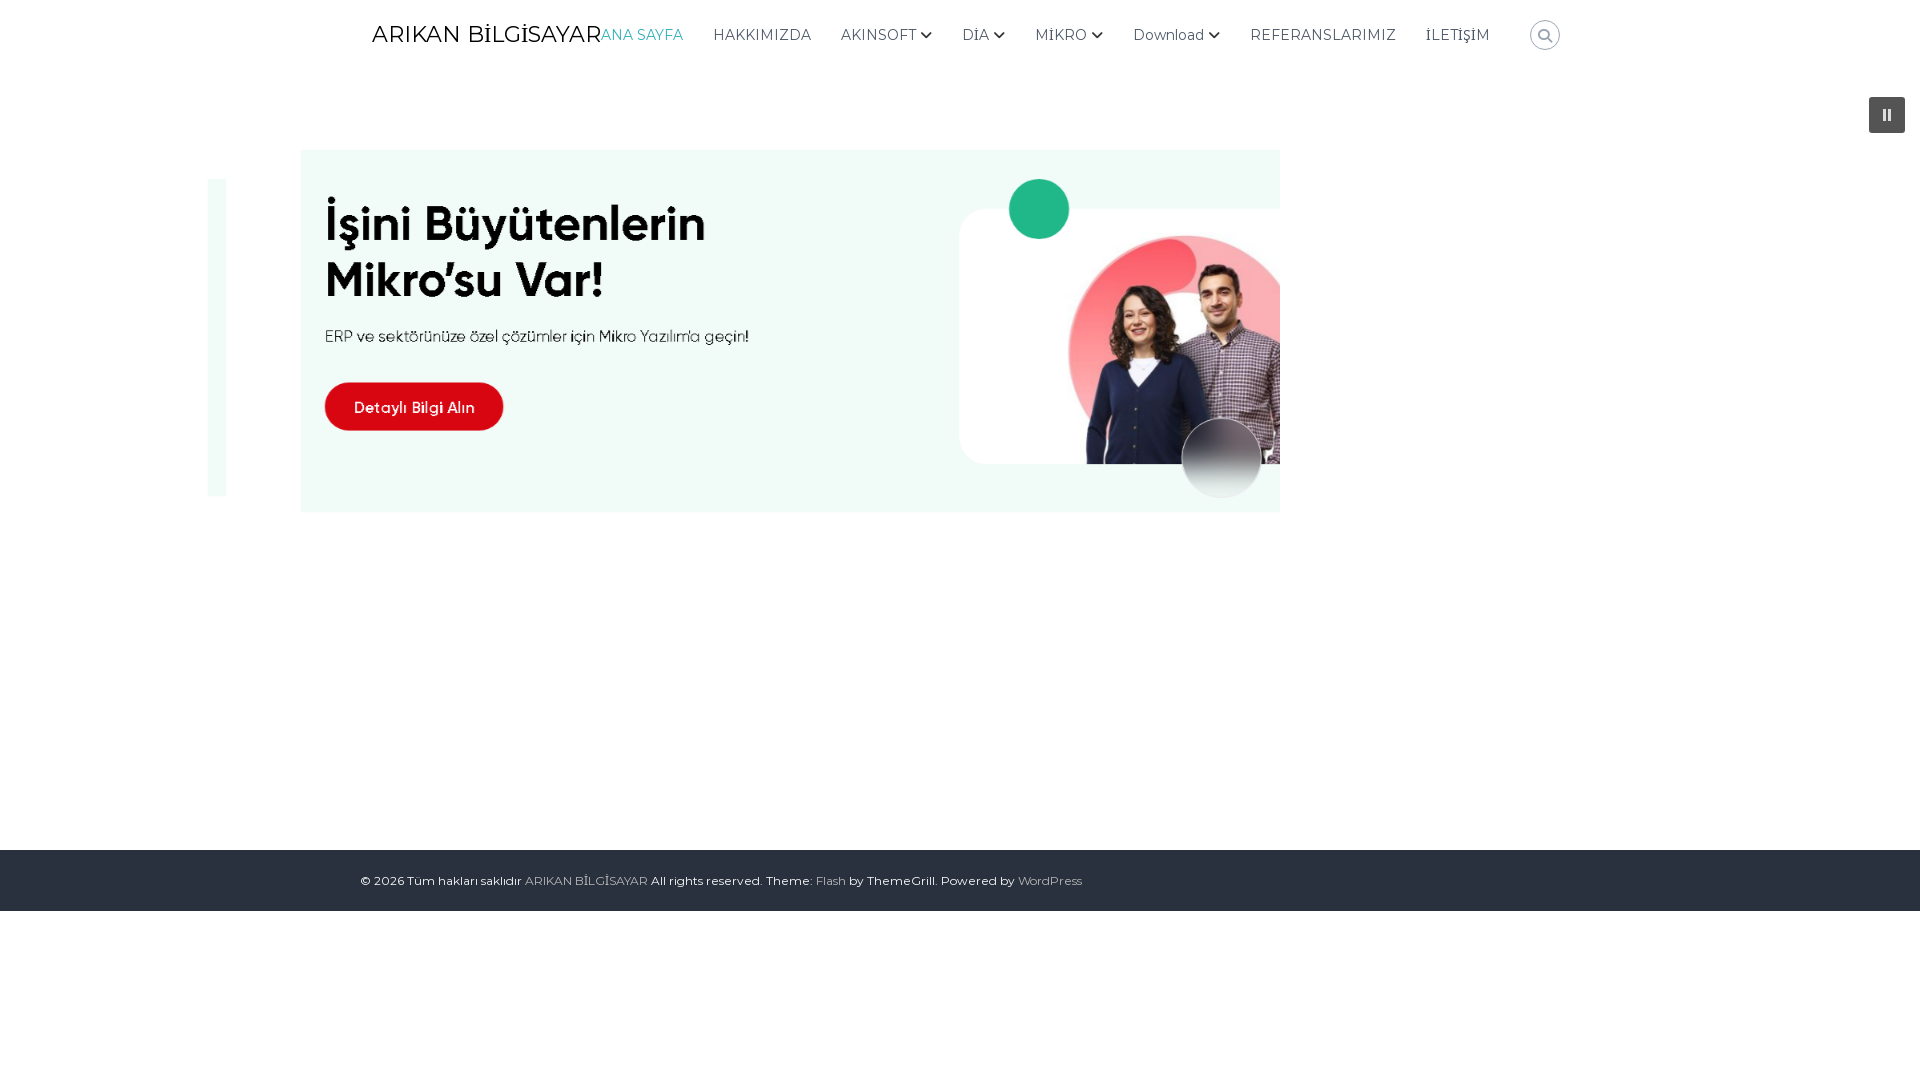

Navigated to YouTube
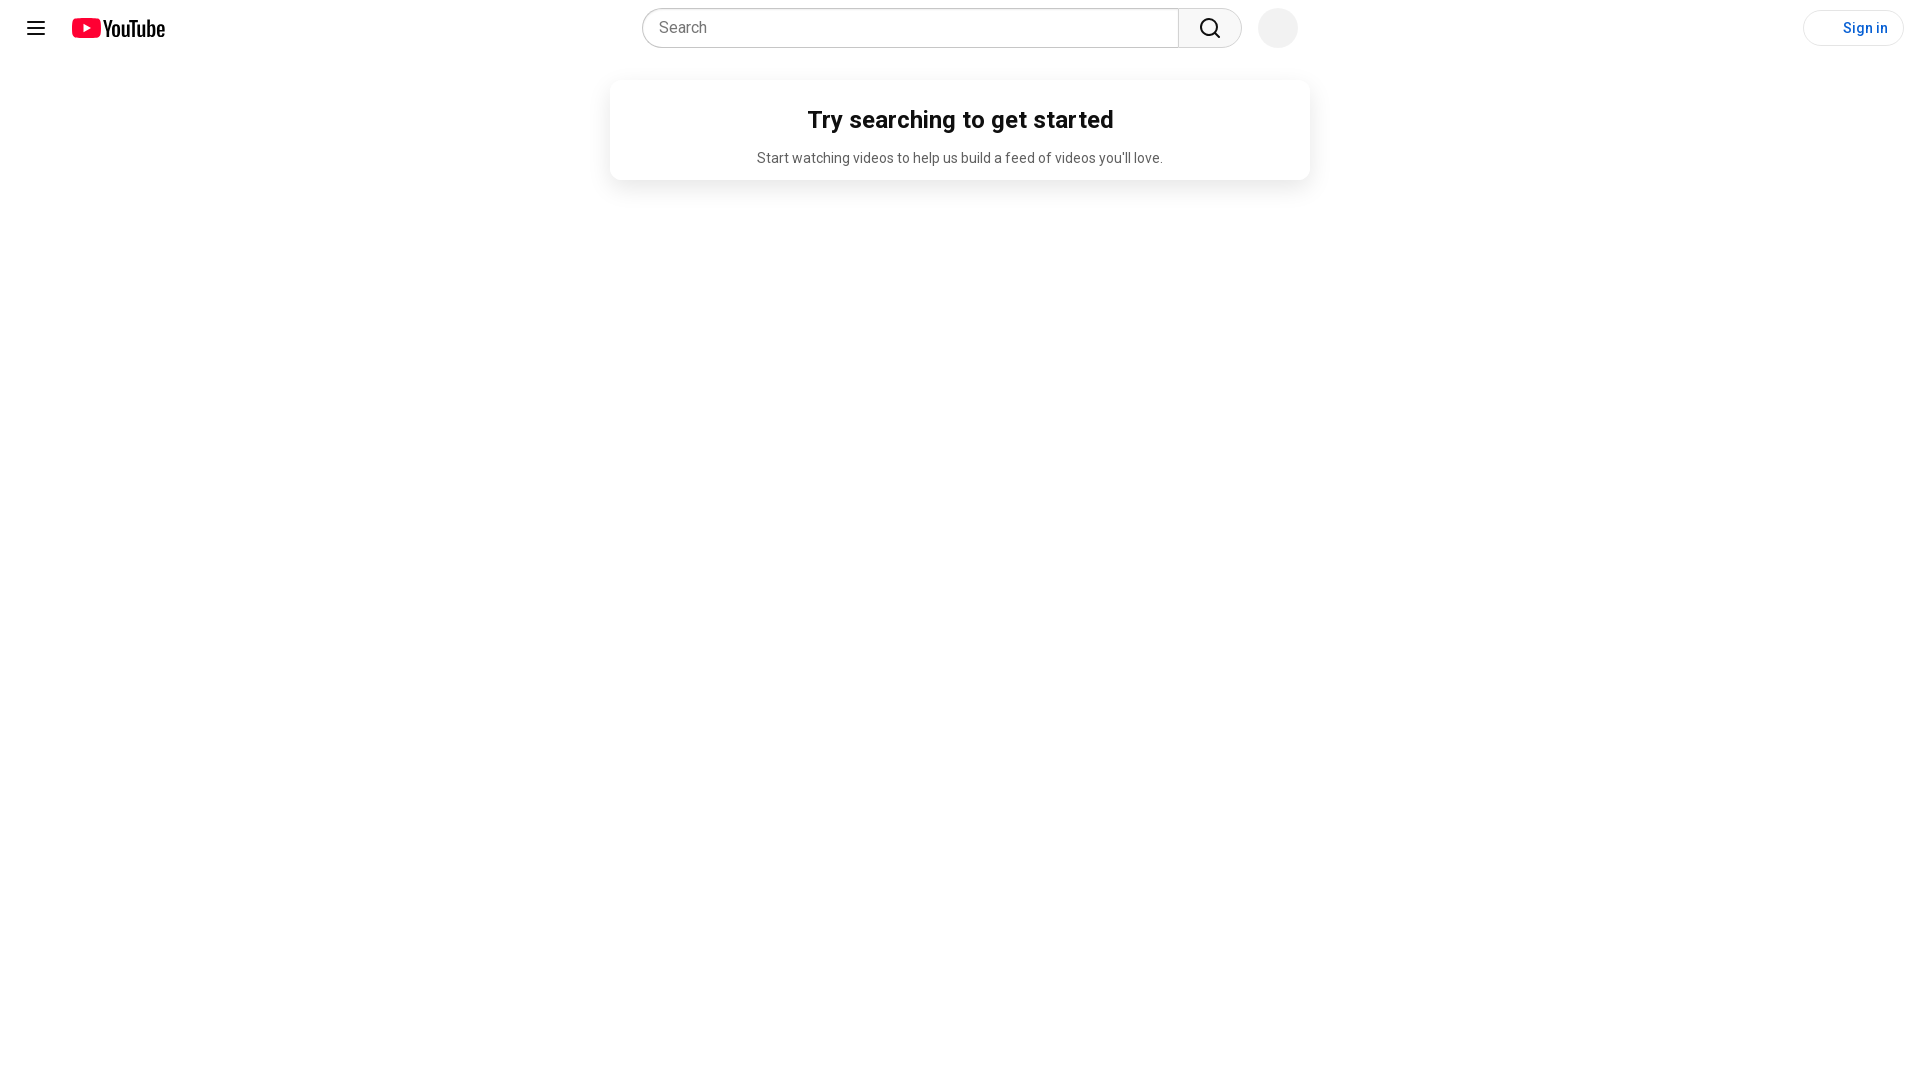

Navigated back to previous page (arikanbilgisayar.com)
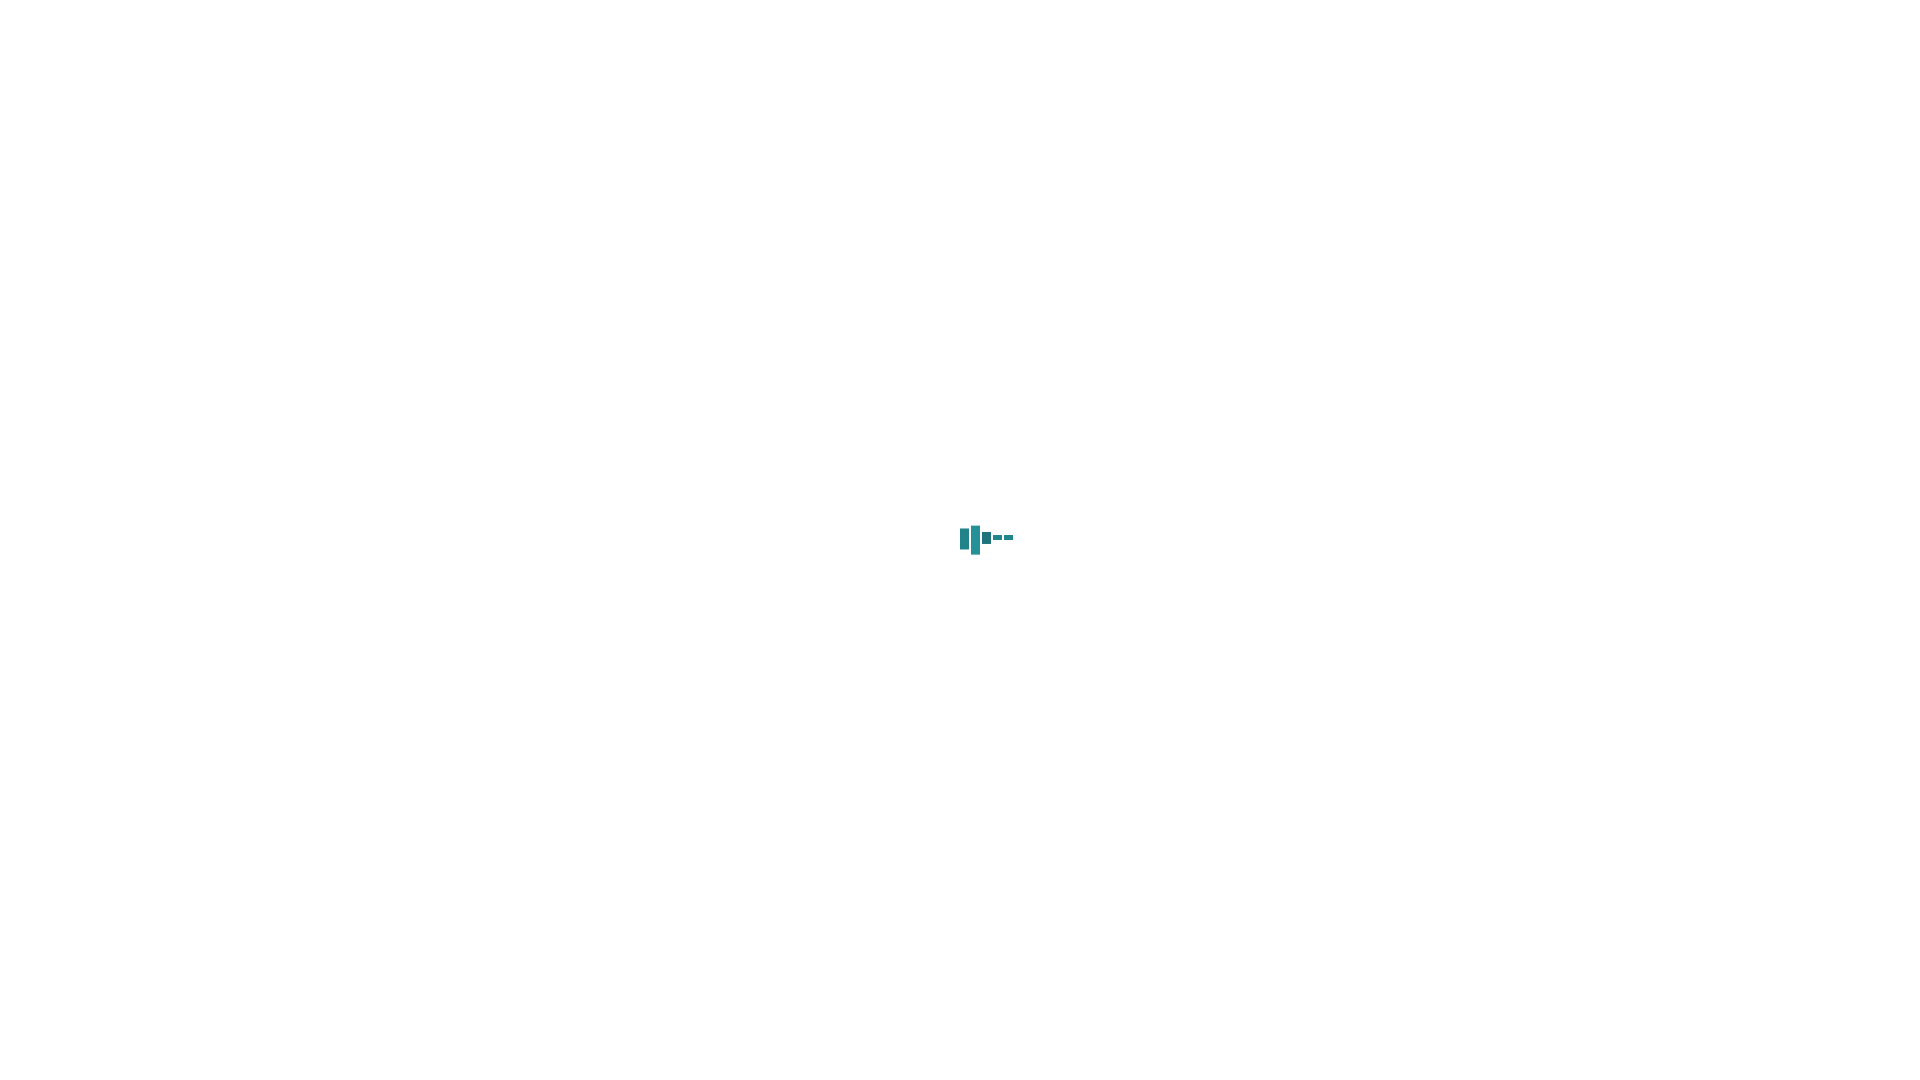

Navigated forward to YouTube
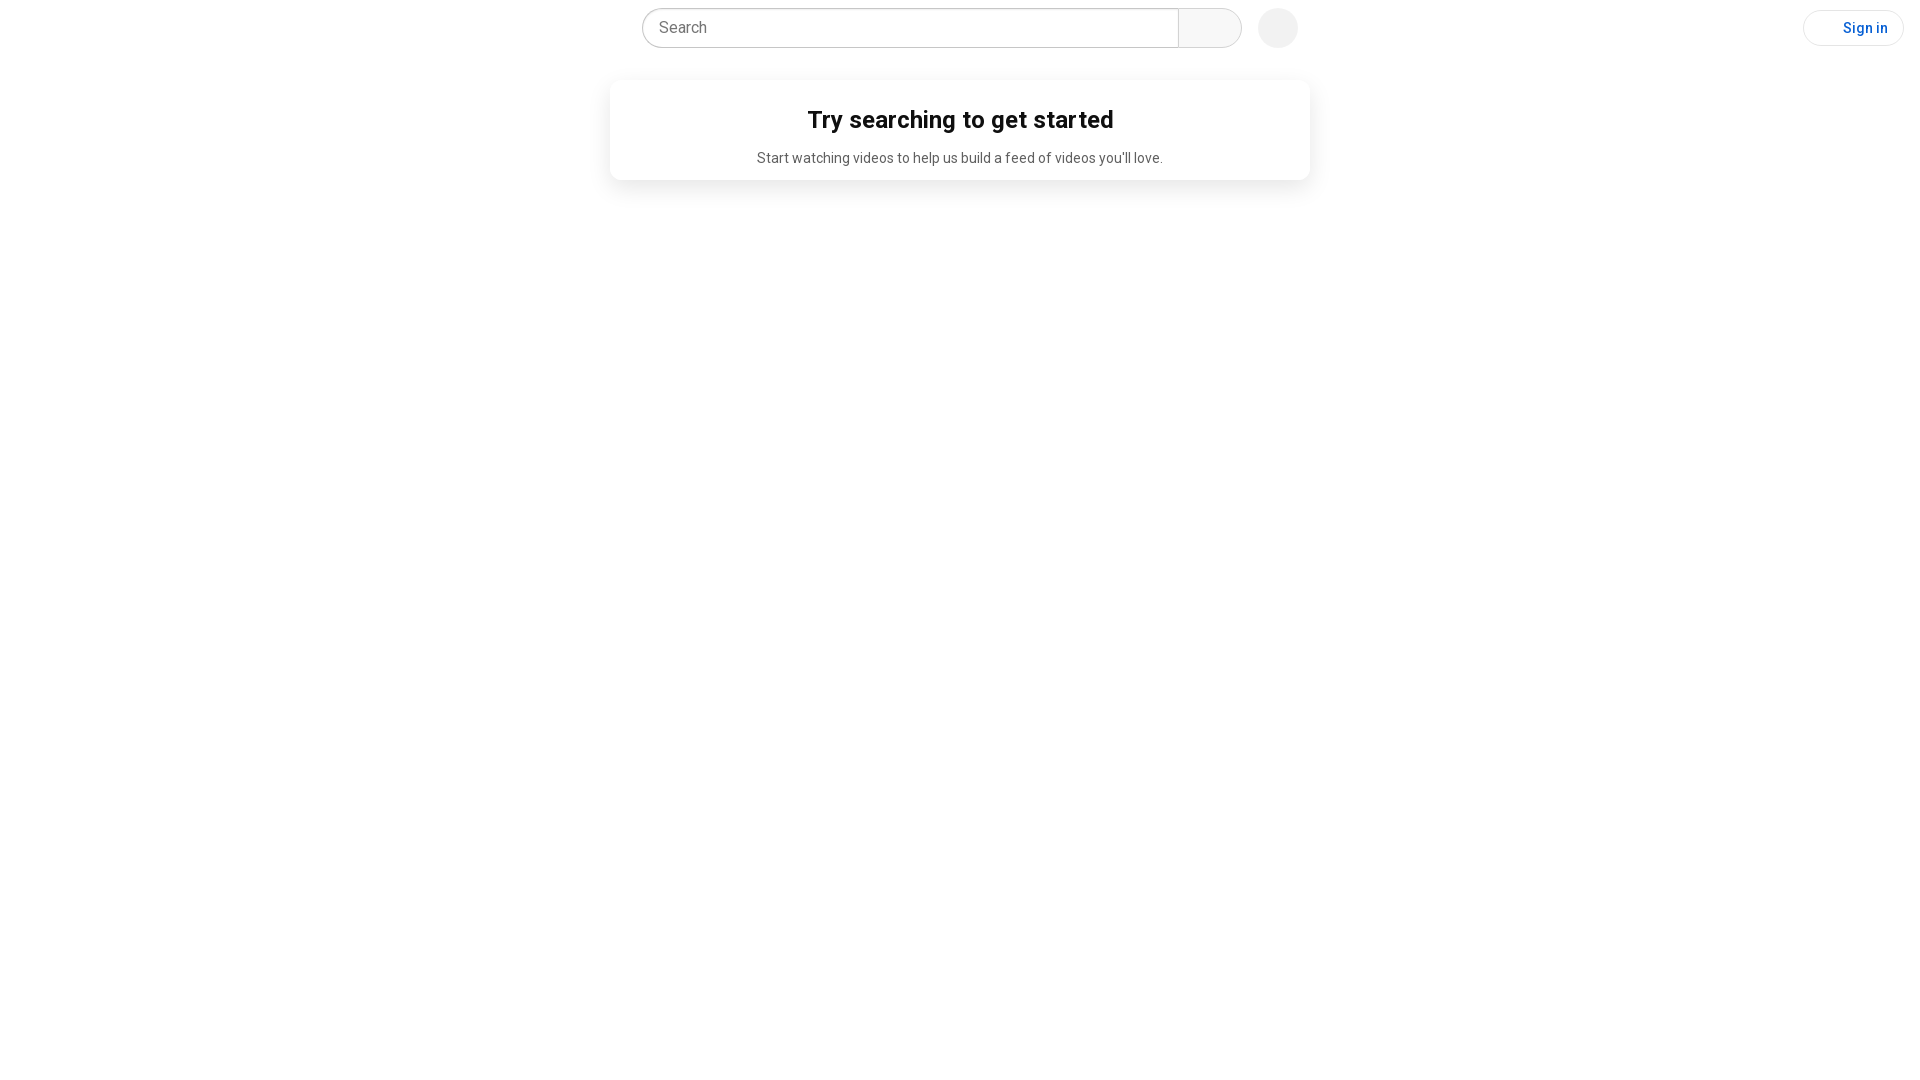

Refreshed the current page
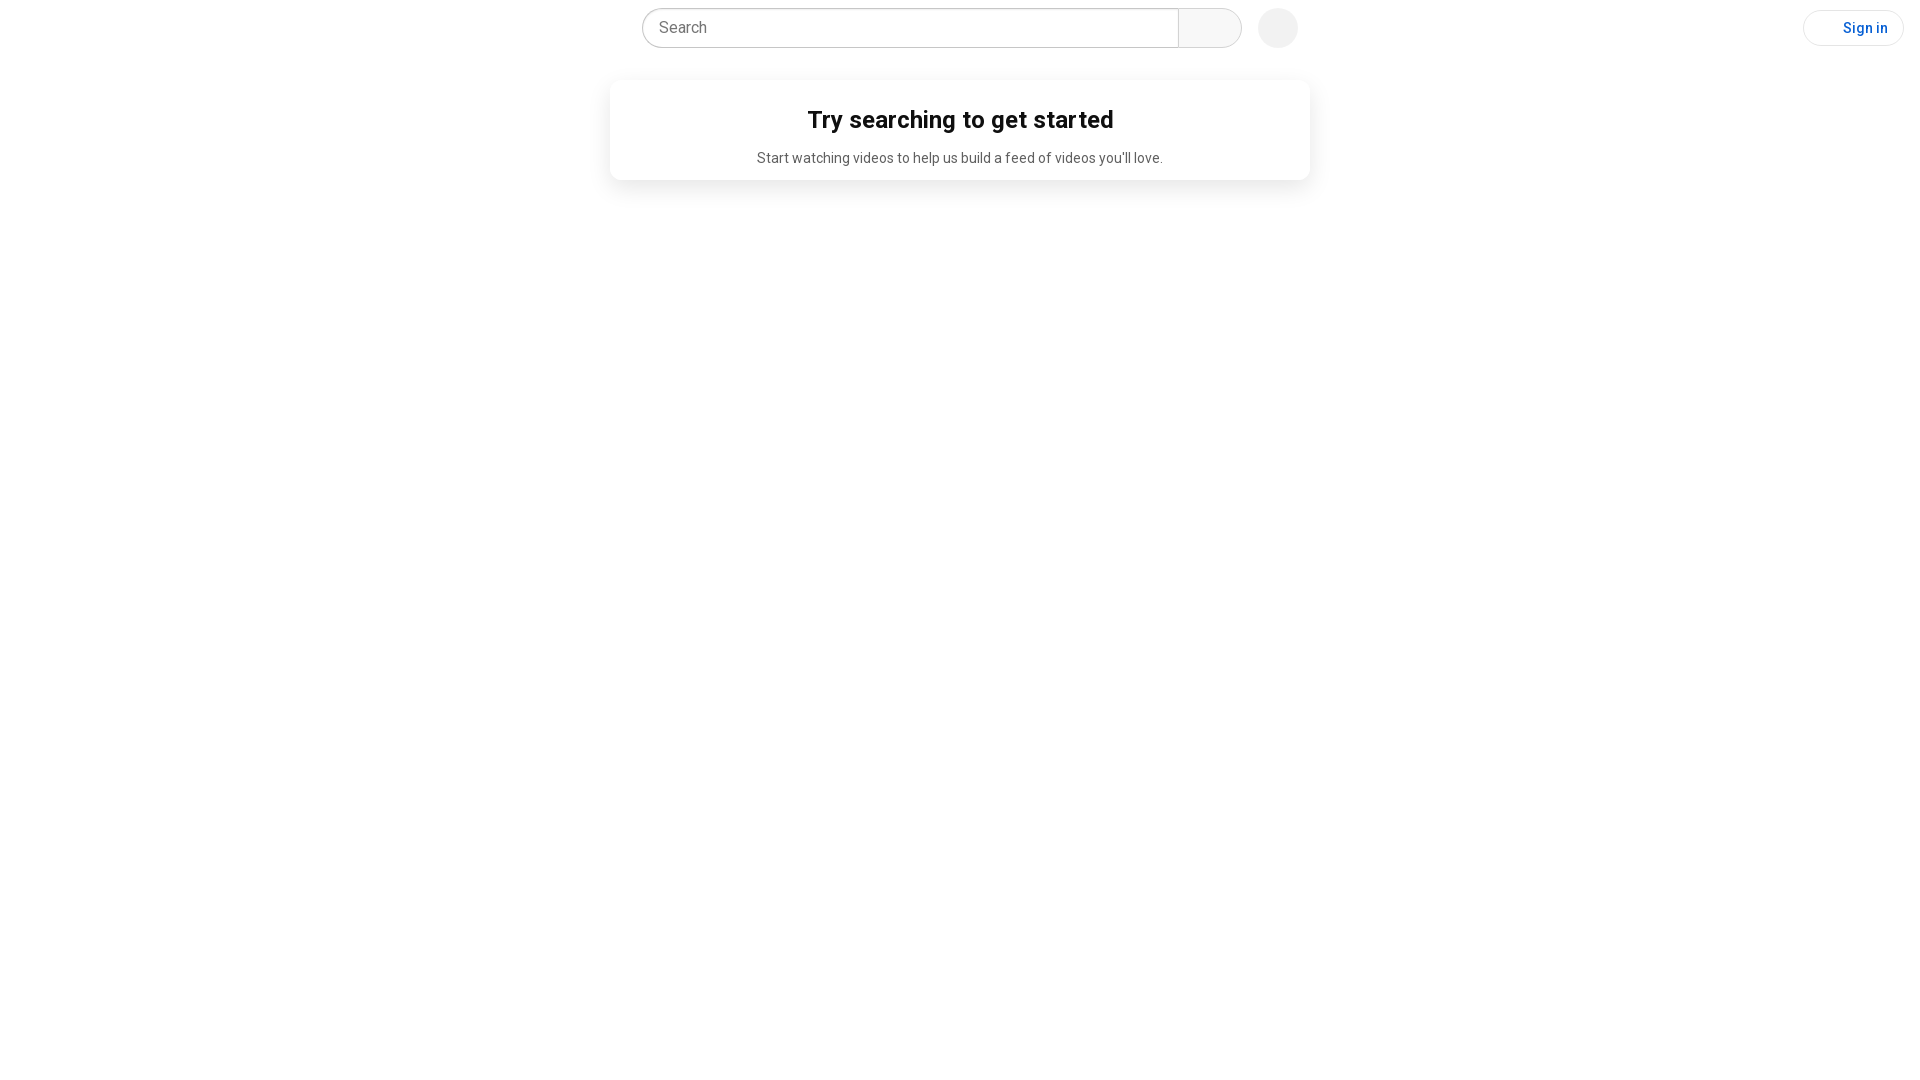

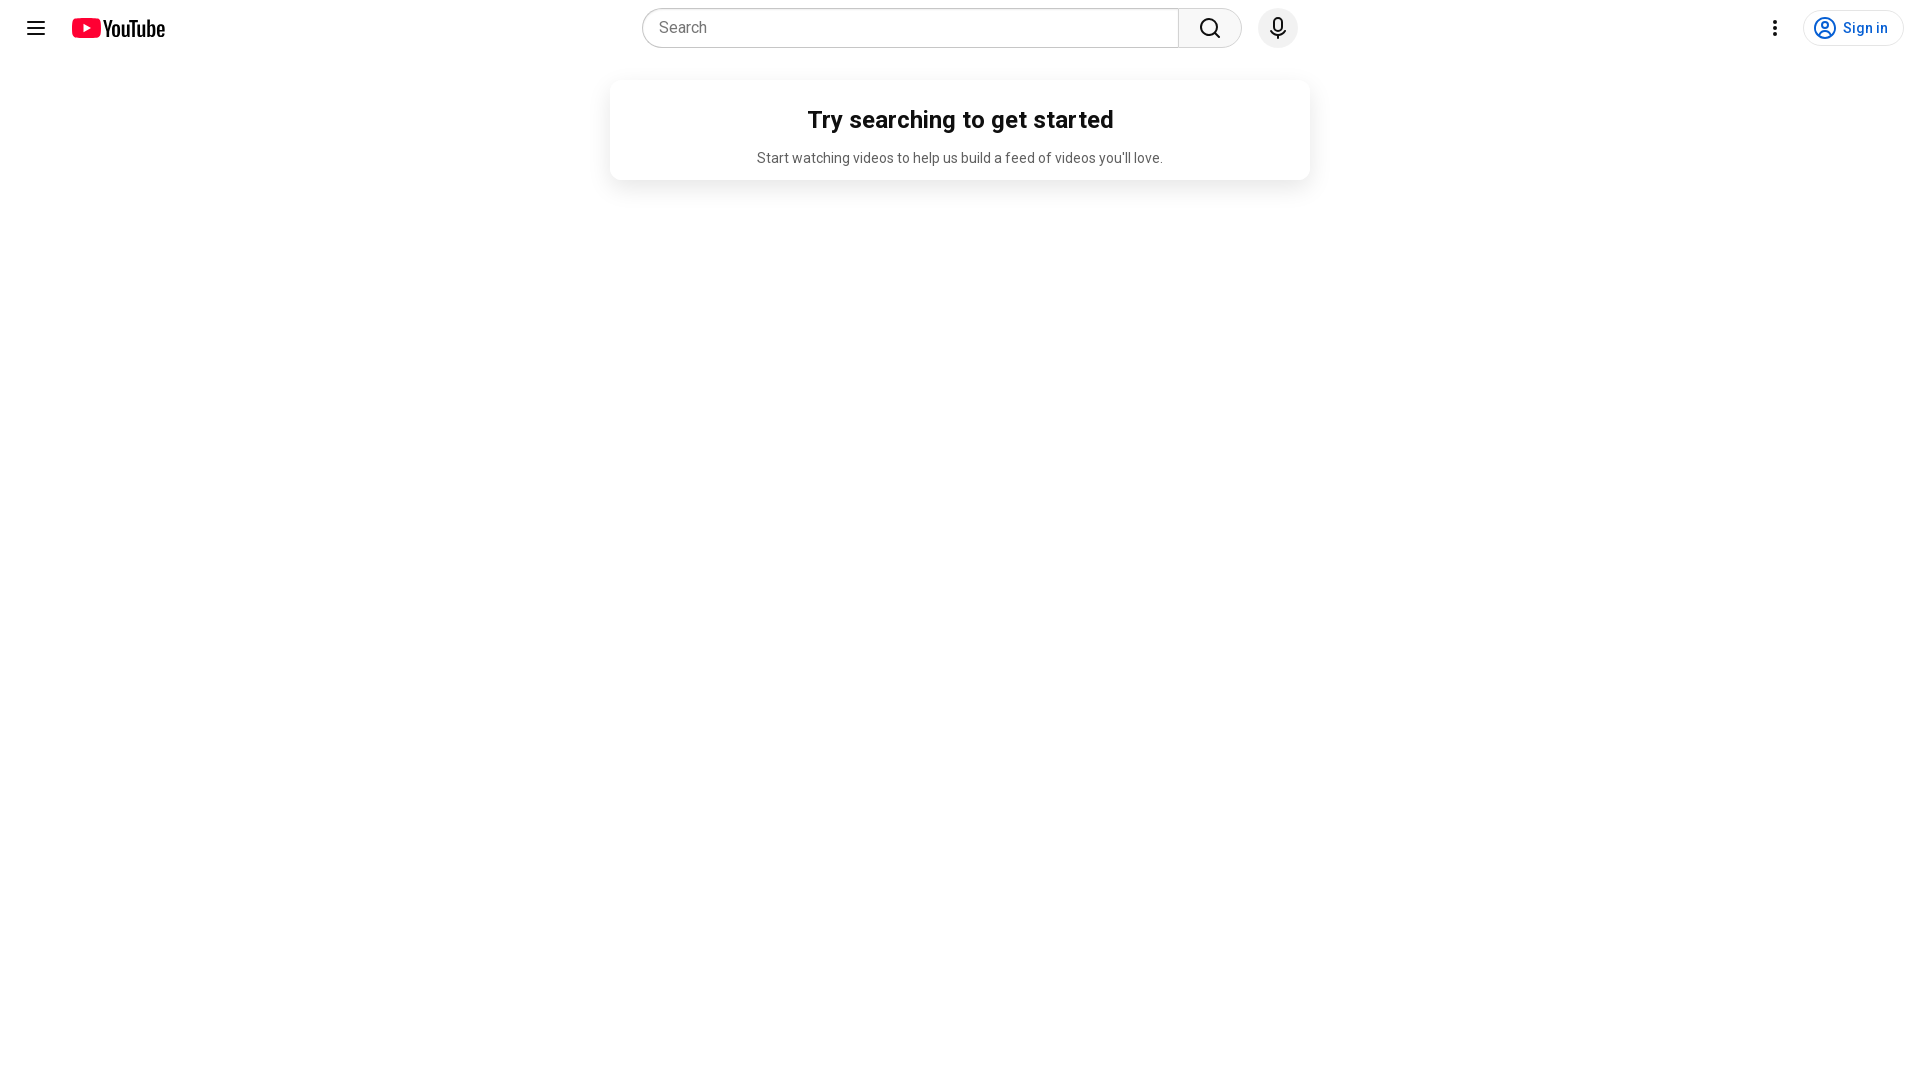